Tests the booking price calculation by selecting a checkout date, checking availability, and verifying the total price.

Starting URL: https://automationintesting.online/

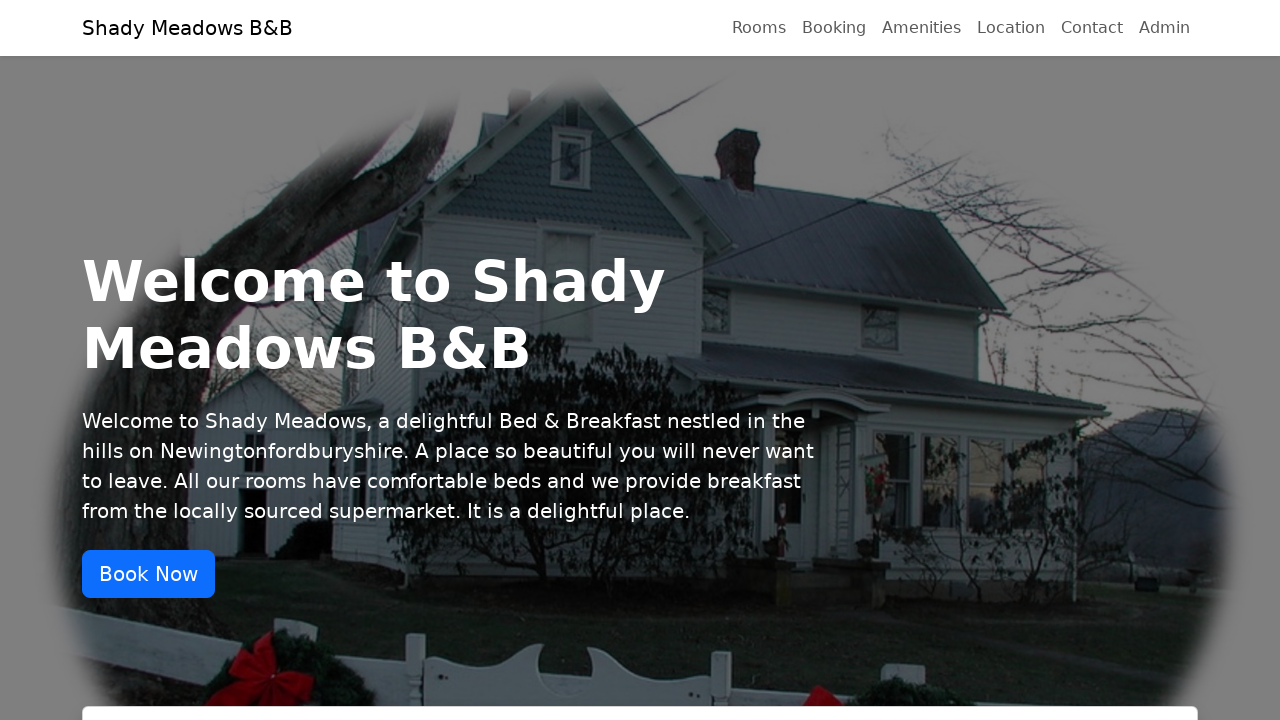

Waited for checkout date input field to load
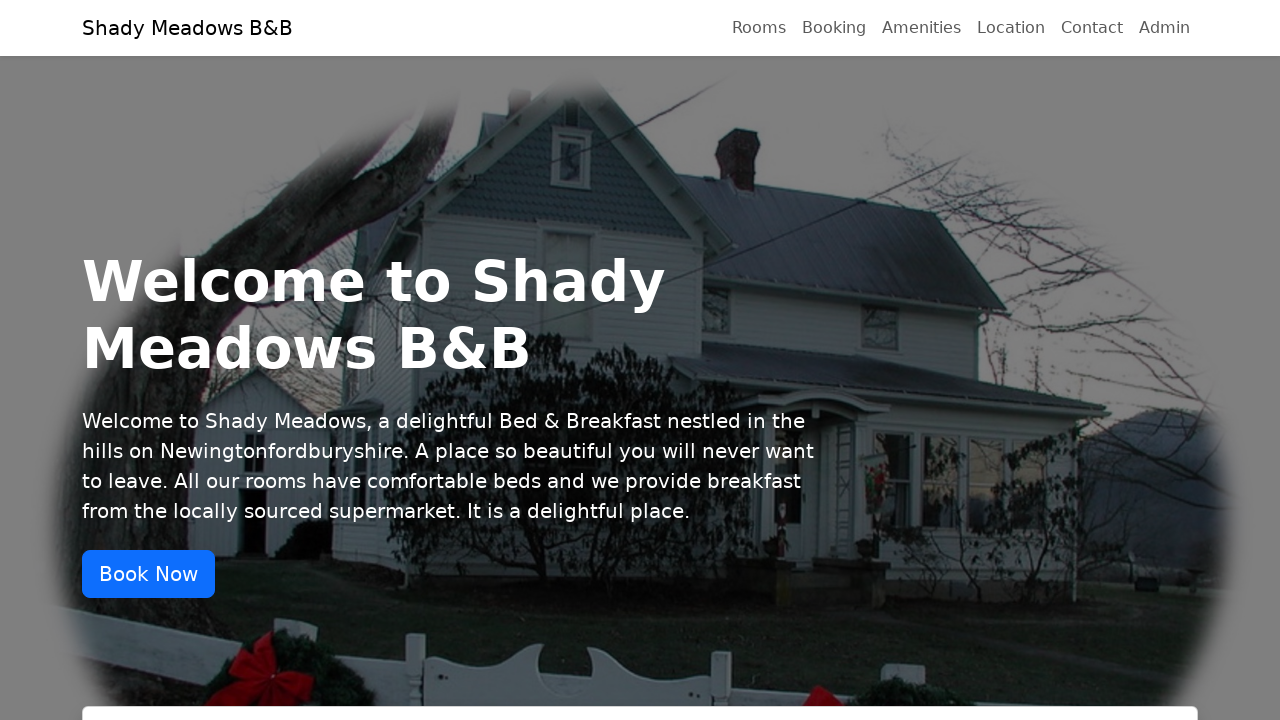

Clicked on checkout date input field at (910, 361) on xpath=//label[@for='checkout']/following::input[1]
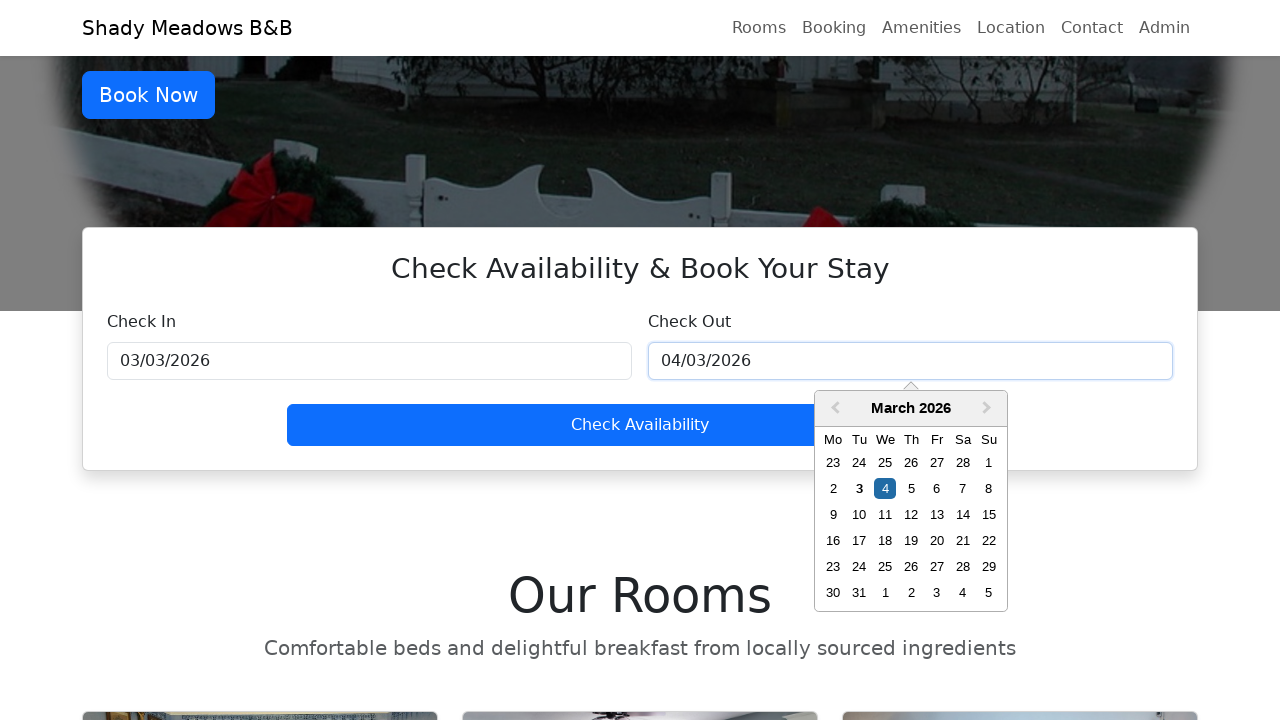

Date picker calendar loaded
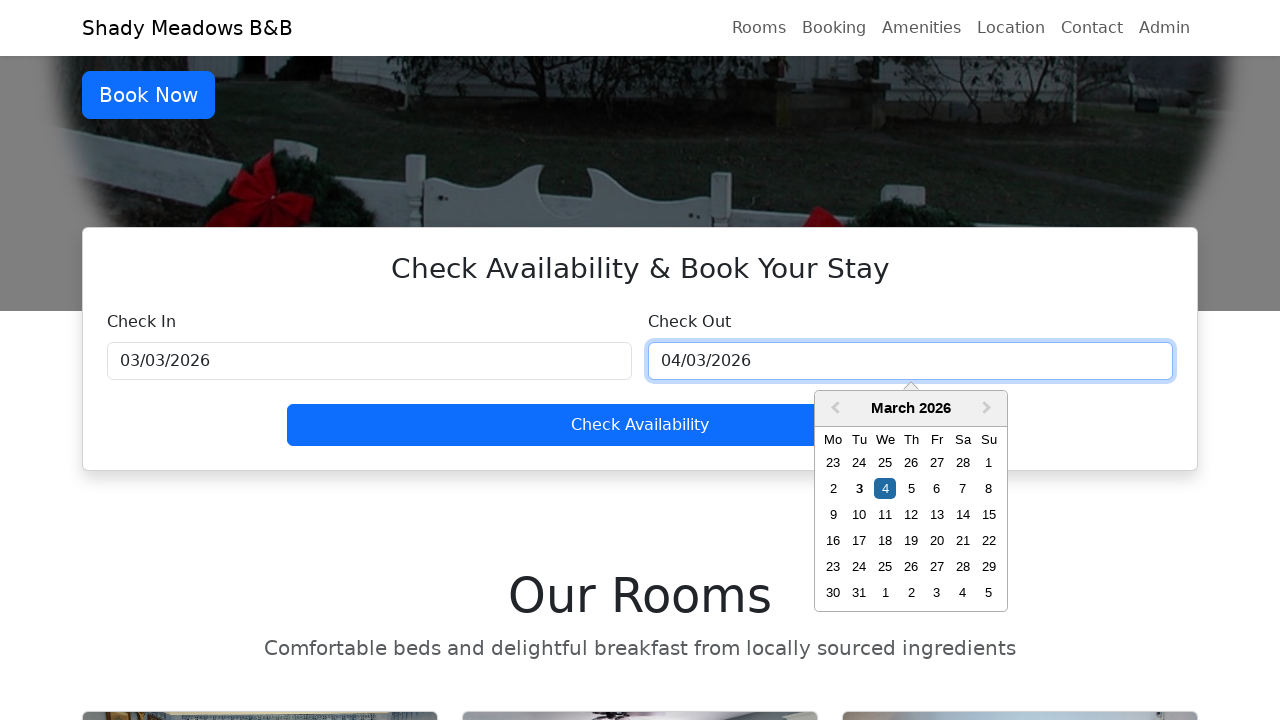

Selected a date from the calendar (3 days from now) at (833, 463) on //div[contains(@class, 'react-datepicker__day--0')]
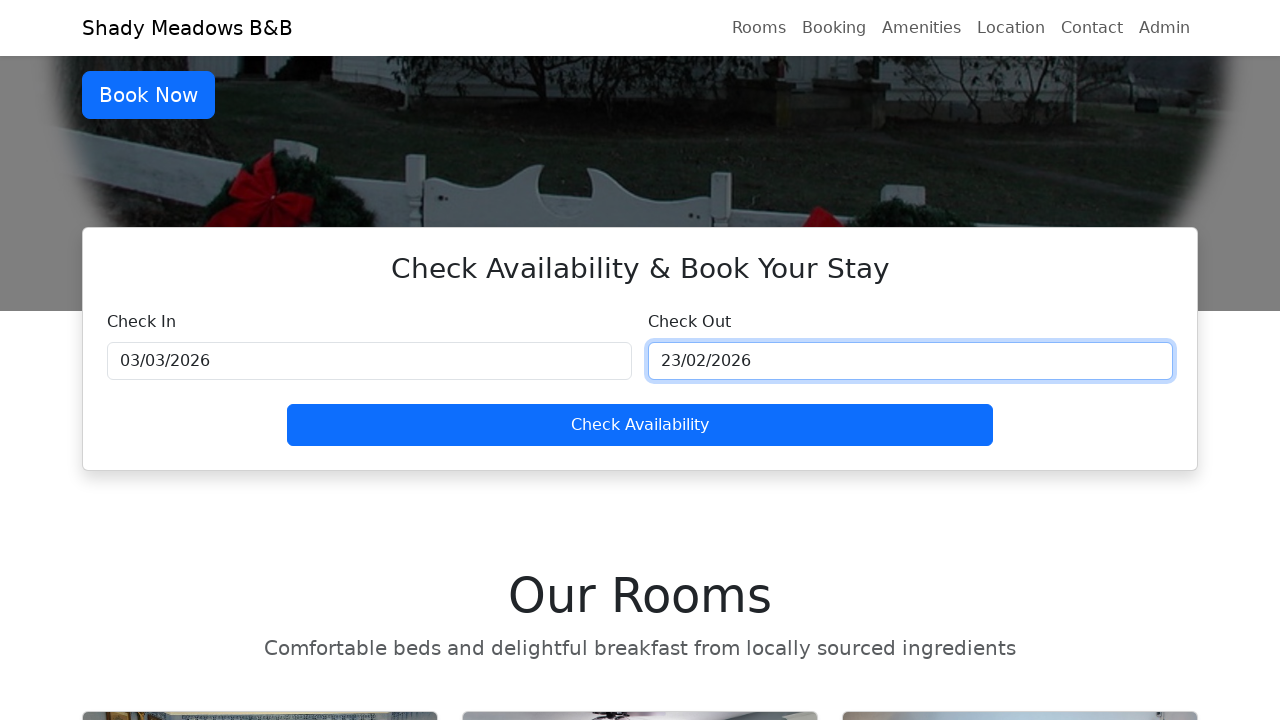

Clicked 'Check Availability' button at (640, 425) on button:has-text('Check Availability')
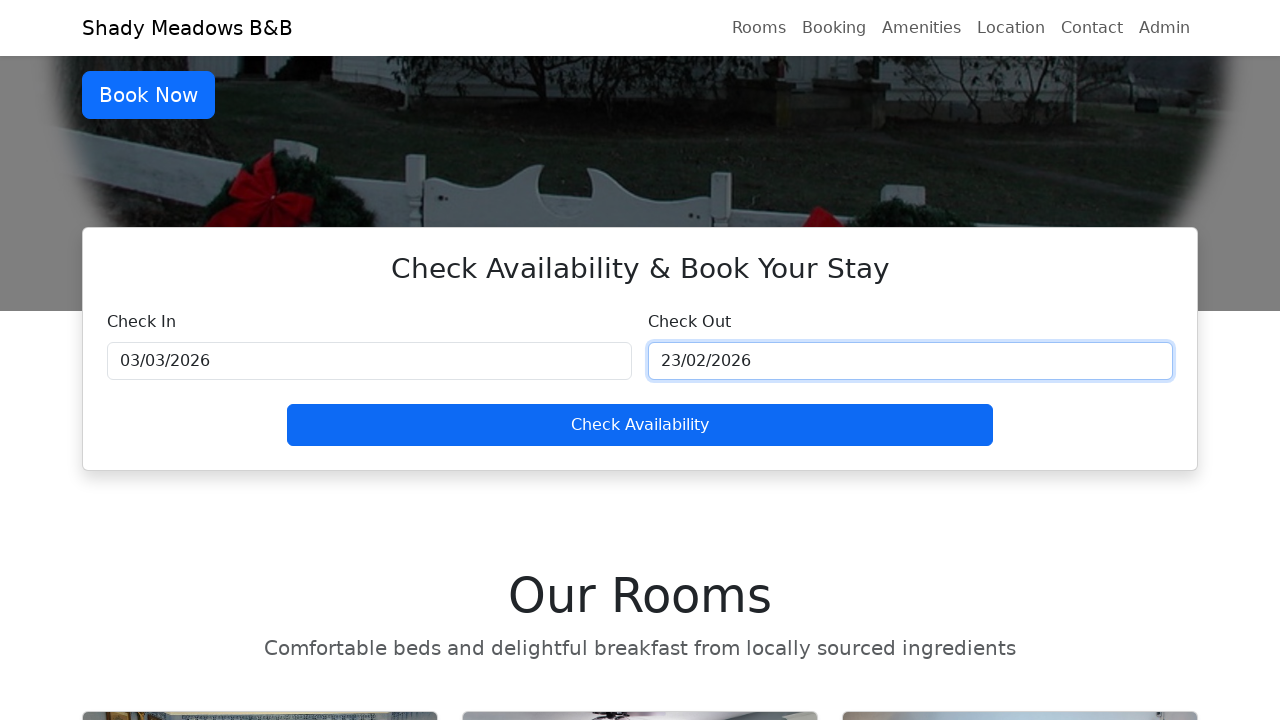

Waited for 'Book now' button to appear after availability check
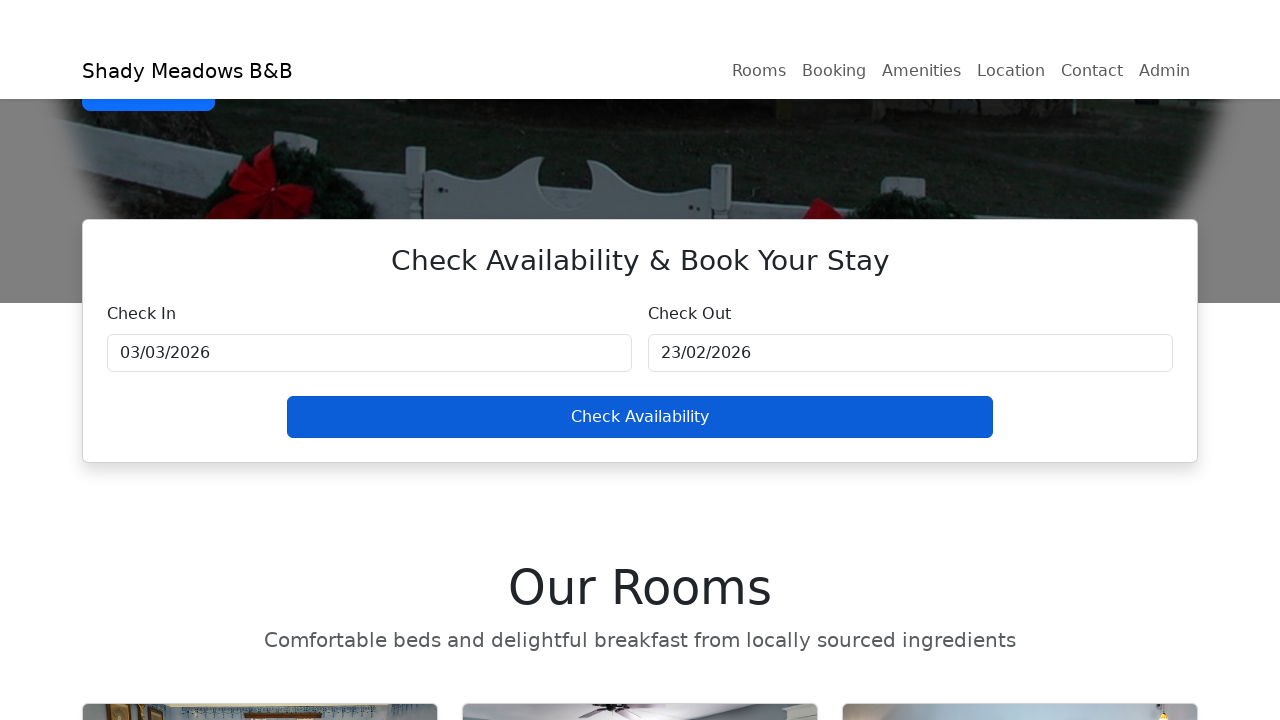

Clicked 'Book now' button to proceed with booking at (369, 665) on (//a[text()='Book now'])[1]
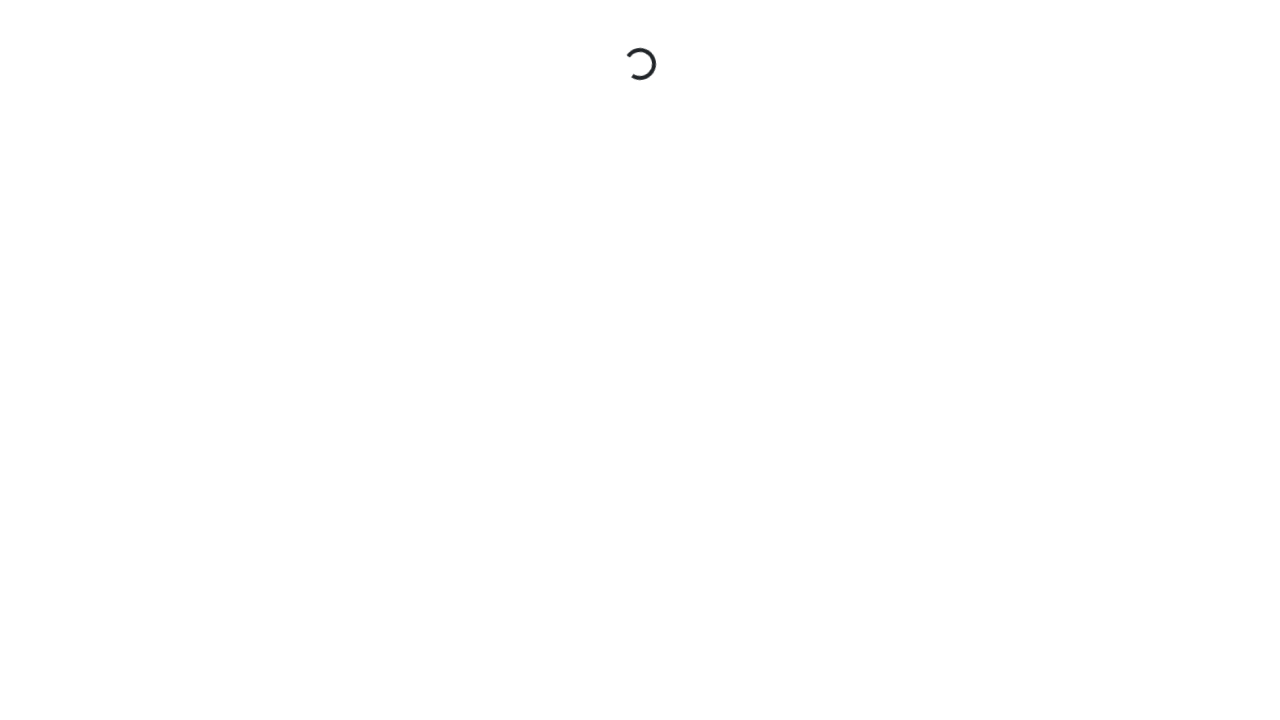

Waited for total price to be displayed on booking page
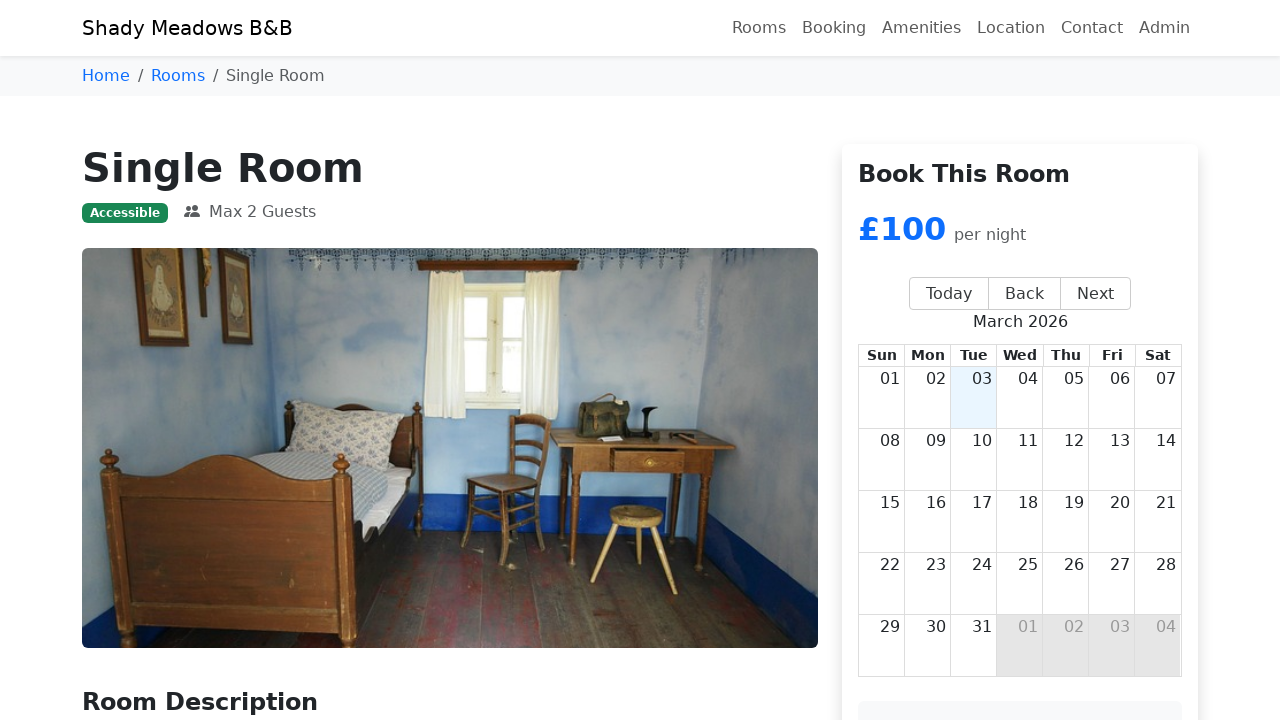

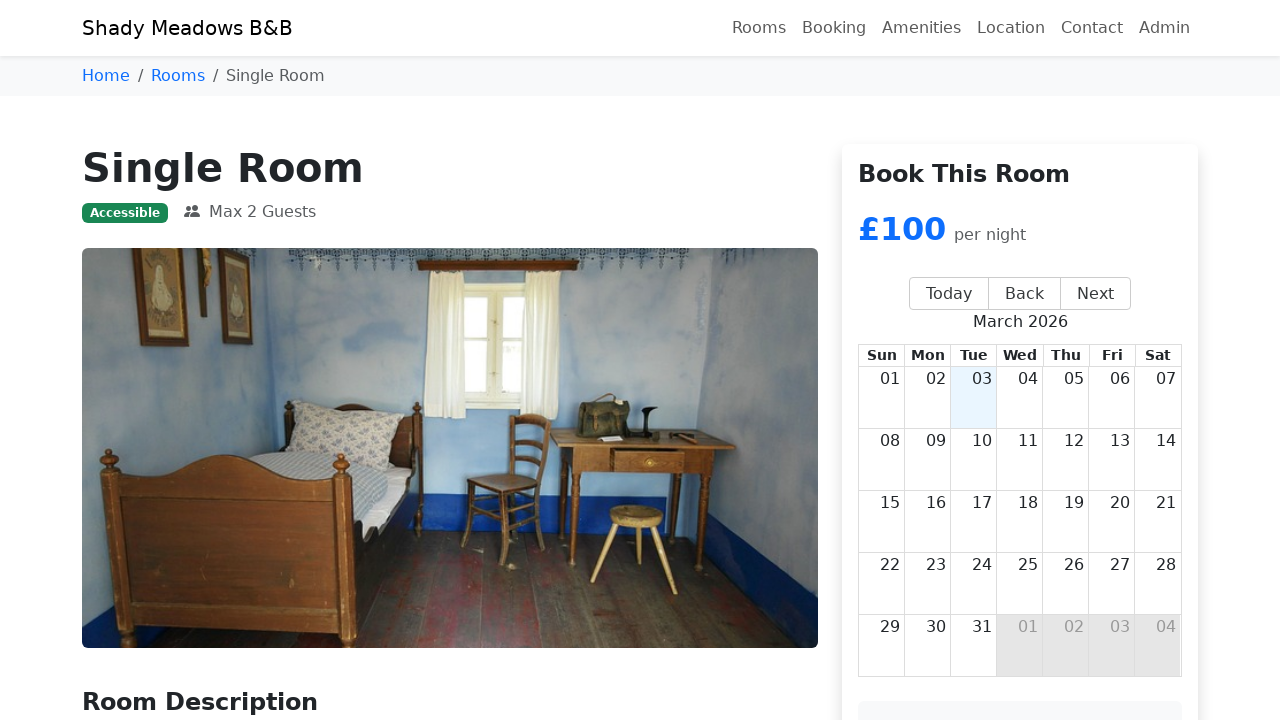